Tests if the W3Schools page title does not contain "boss" when the browser window is in fullscreen mode

Starting URL: https://www.w3schools.com/

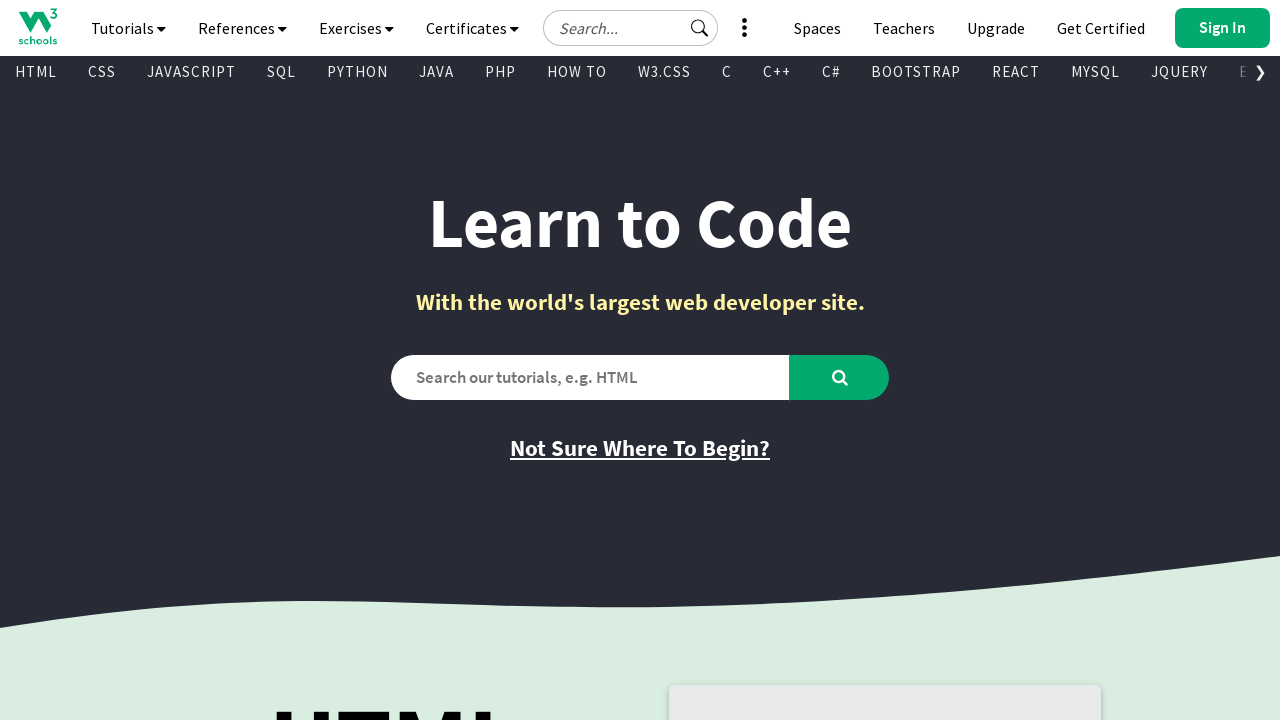

Entered fullscreen mode
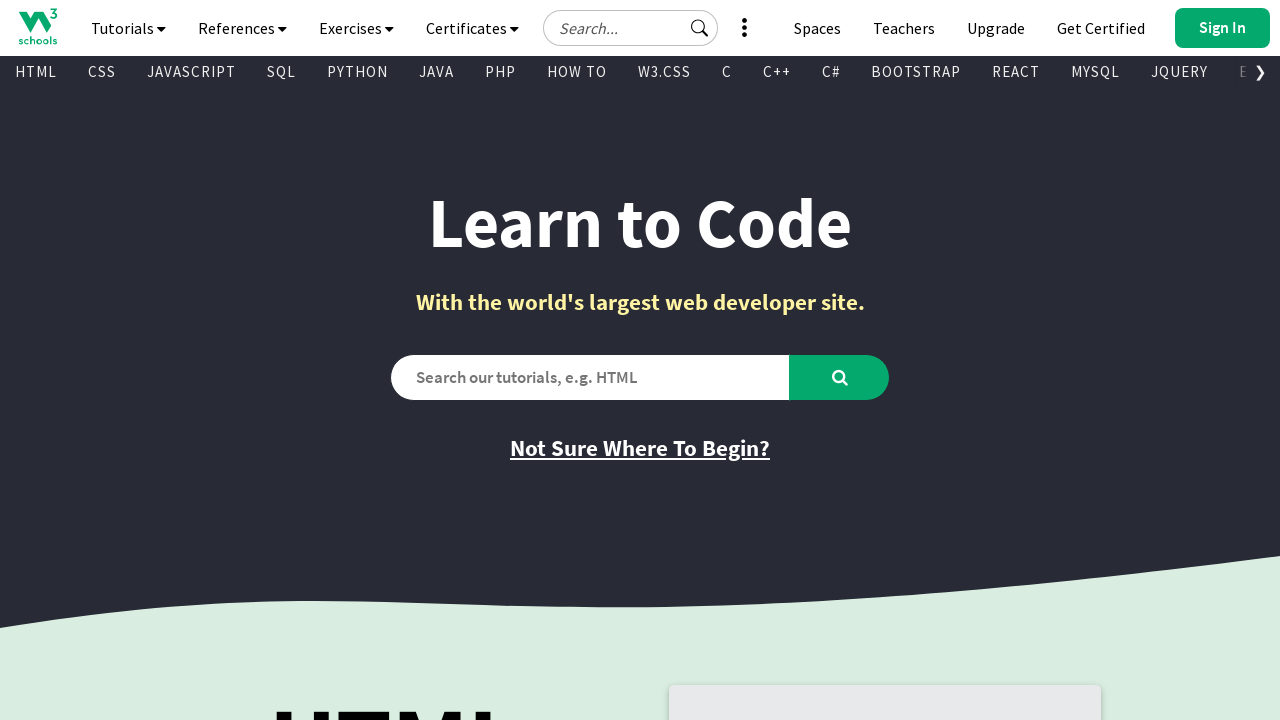

Asserted page title does not contain 'boss'
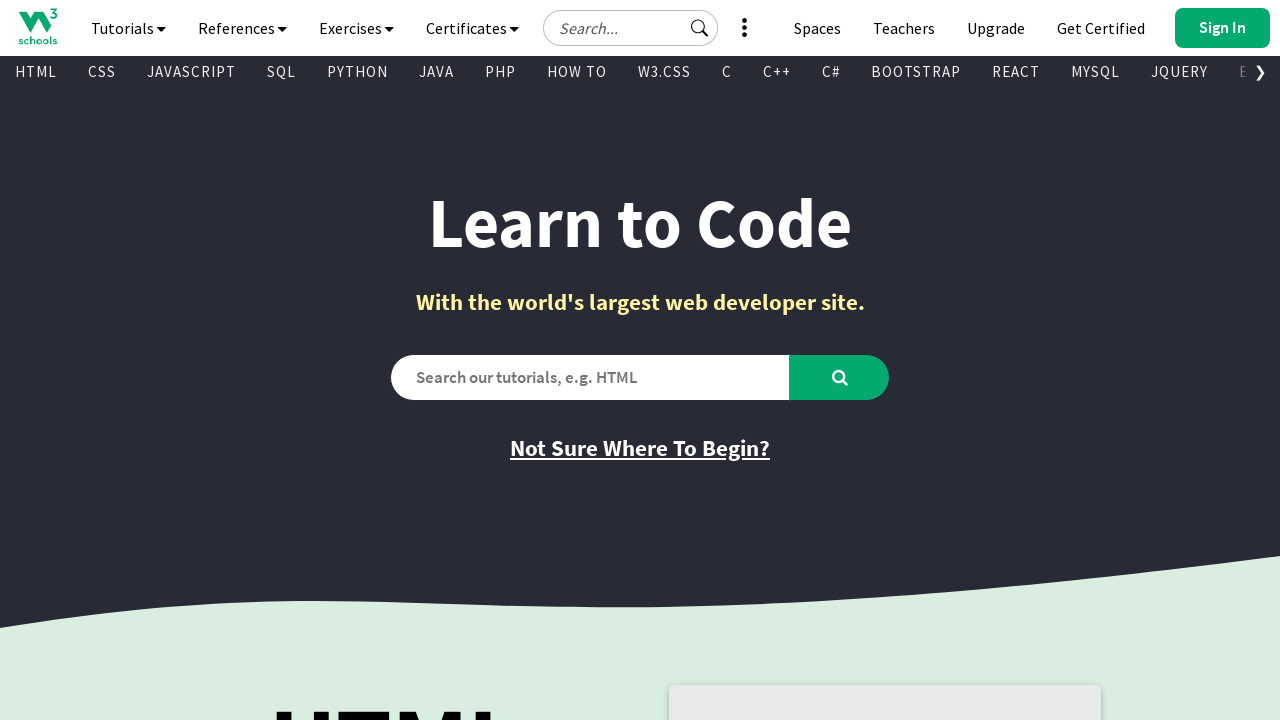

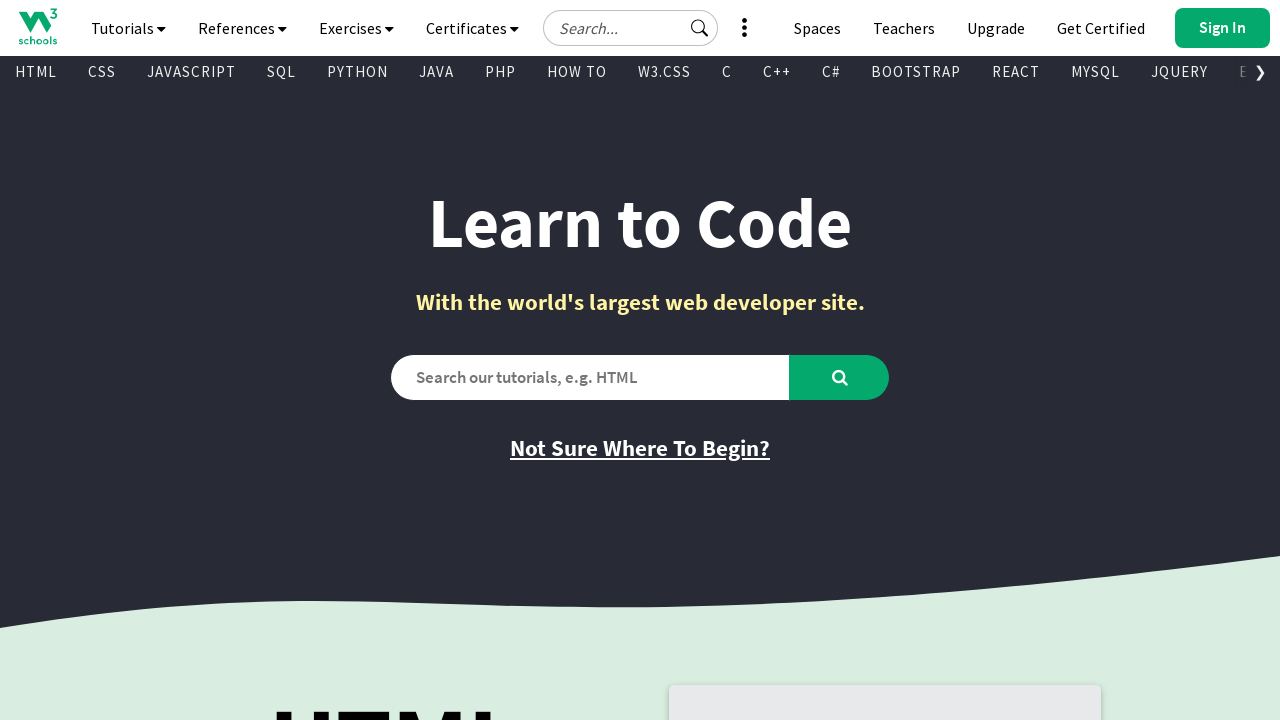